Tests login with invalid username to verify the error message is displayed correctly

Starting URL: http://the-internet.herokuapp.com/login

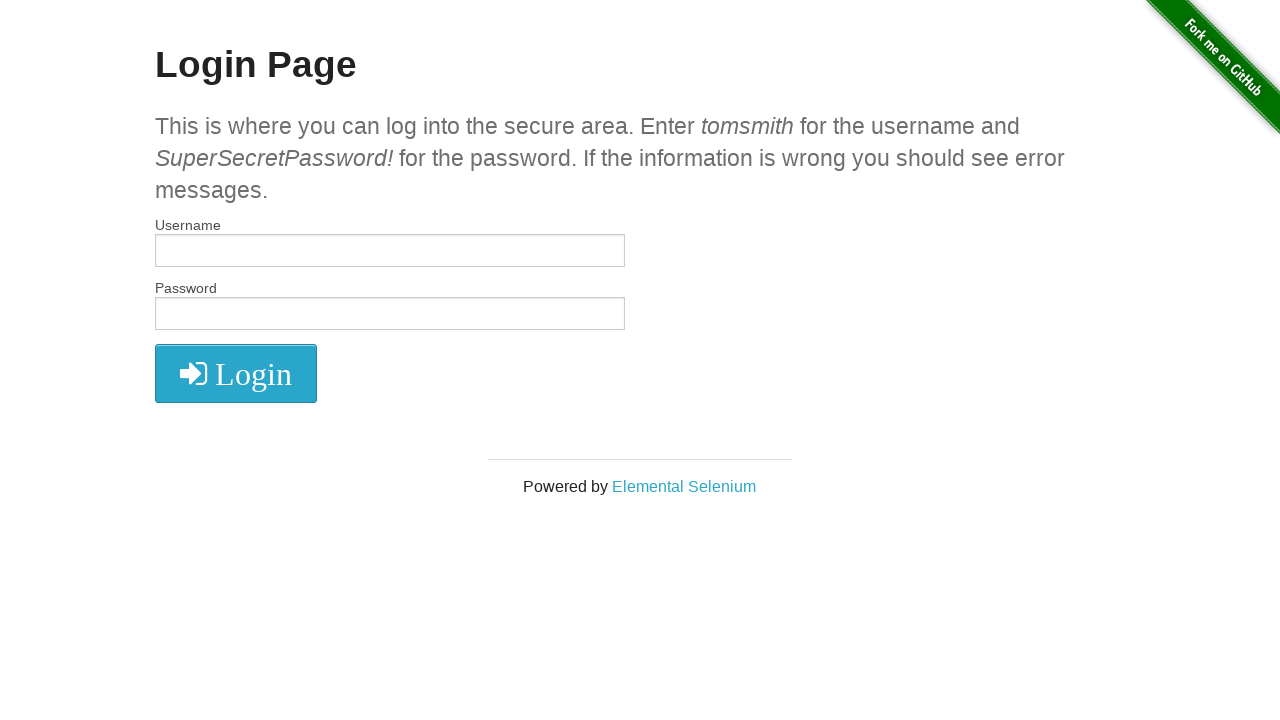

Filled username field with invalid username 'tomsmith1' on input#username
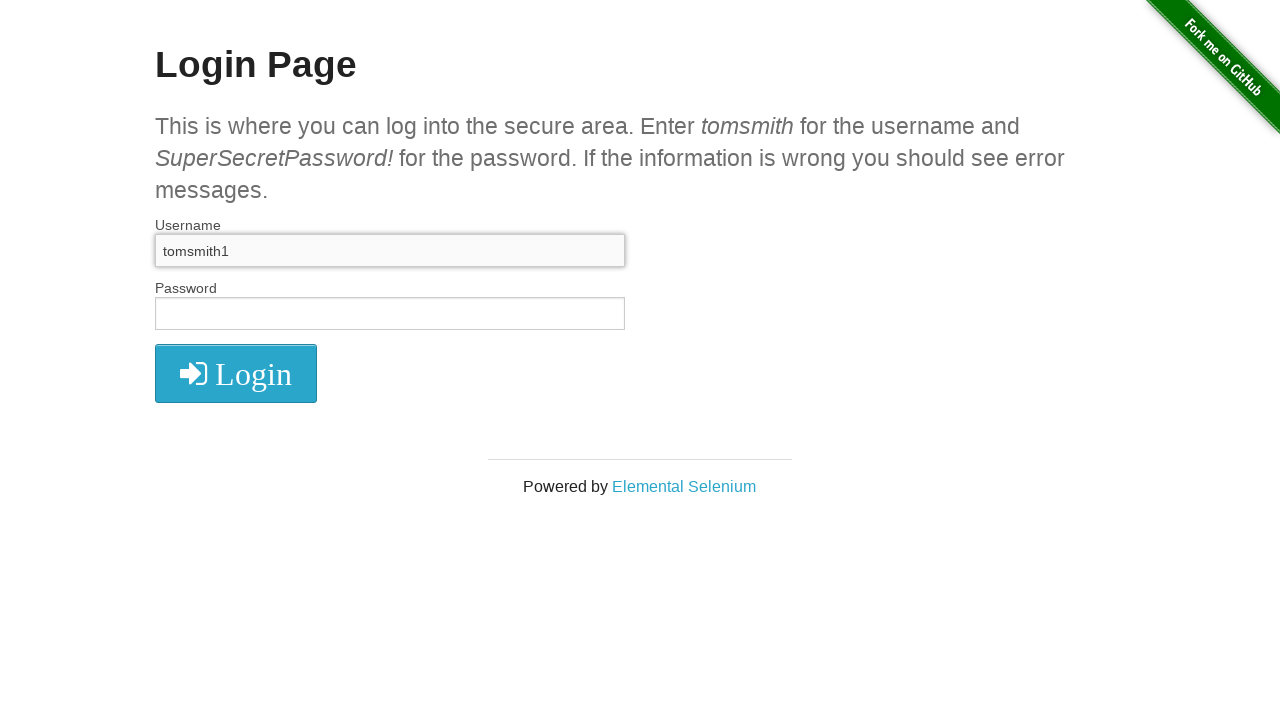

Filled password field with 'SuperSecretPassword!' on input#password
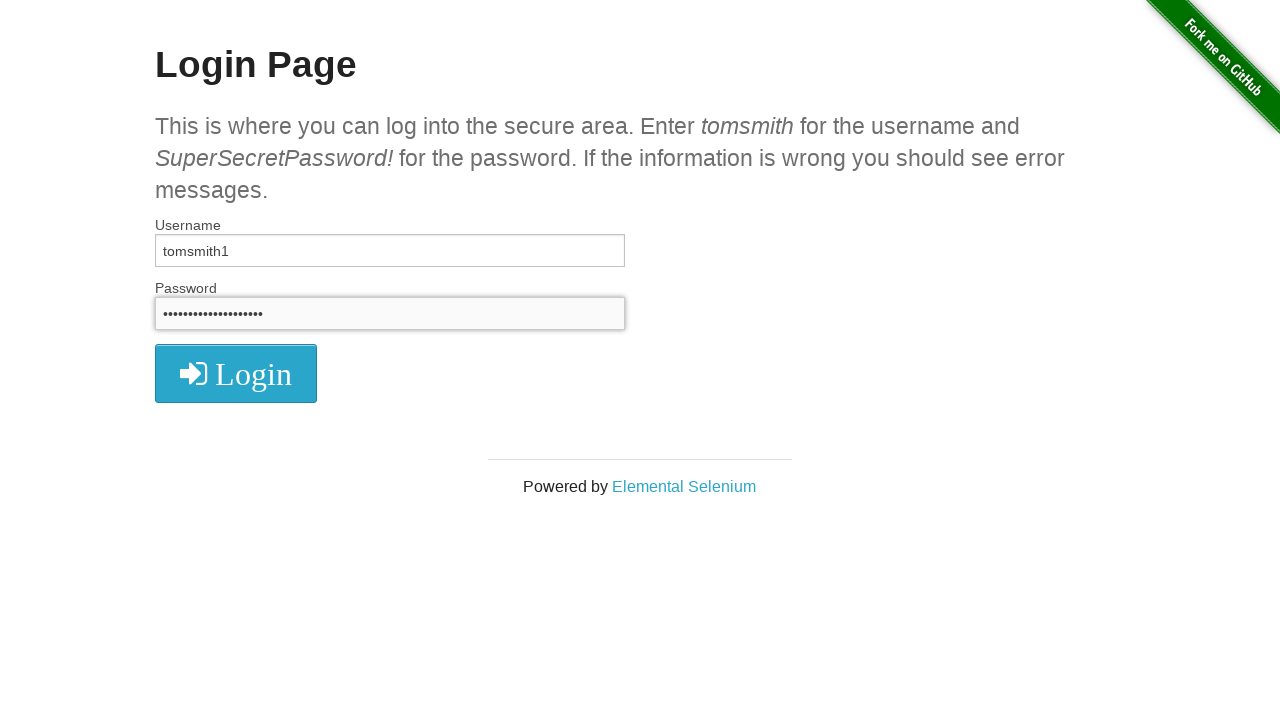

Clicked Login button at (236, 374) on i:has-text('Login')
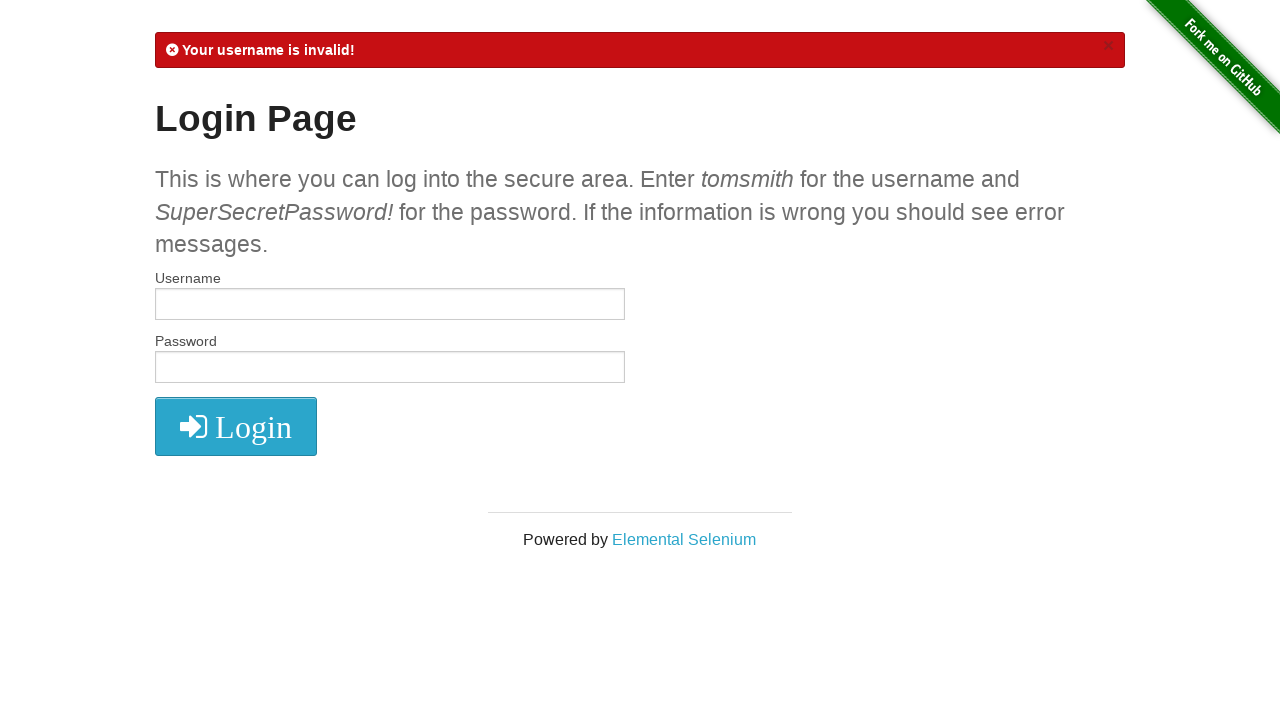

Verified error message 'Your username is invalid!' appeared
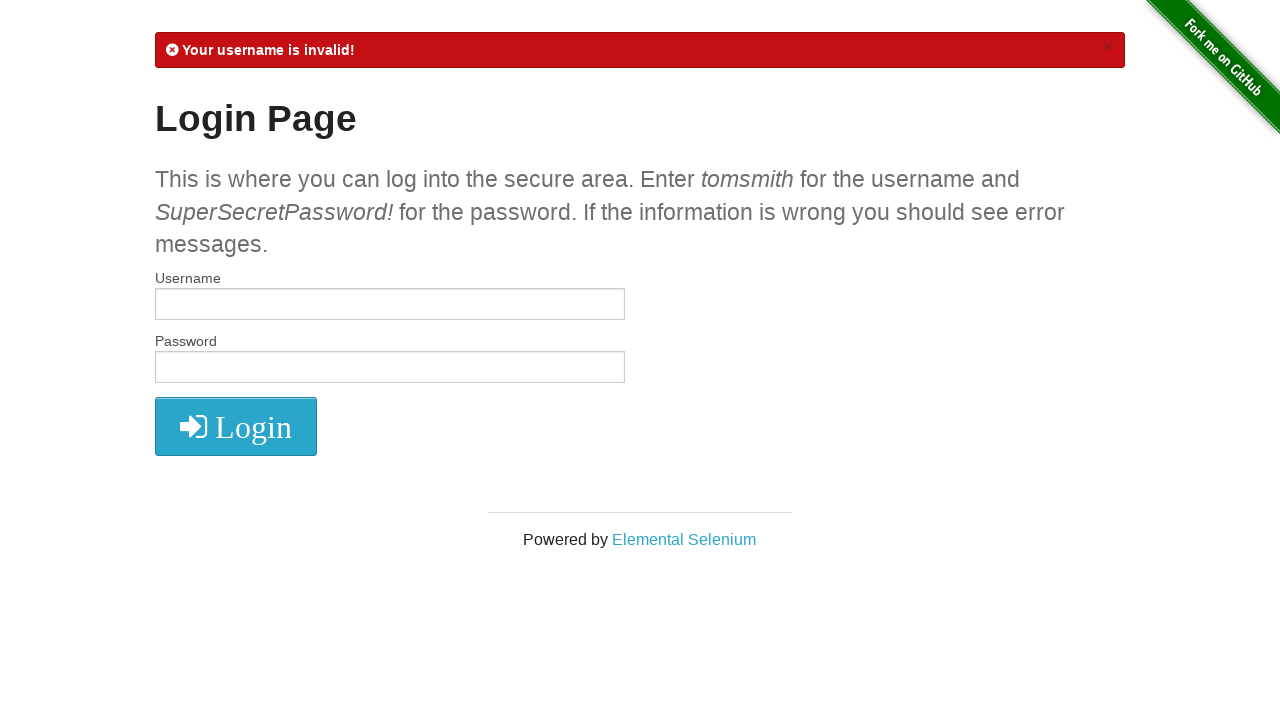

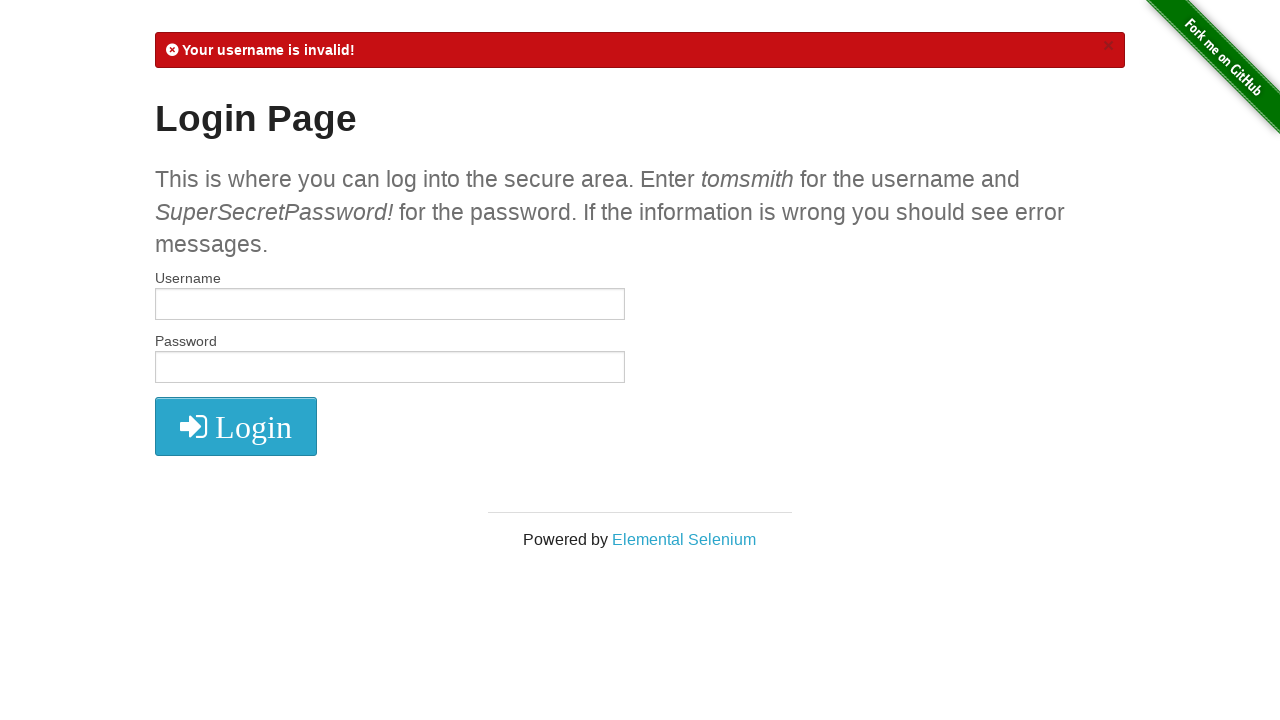